Tests that saved changes to employee data persist after saving and navigating away

Starting URL: https://devmountain-qa.github.io/employee-manager/1.2_Version/index.html

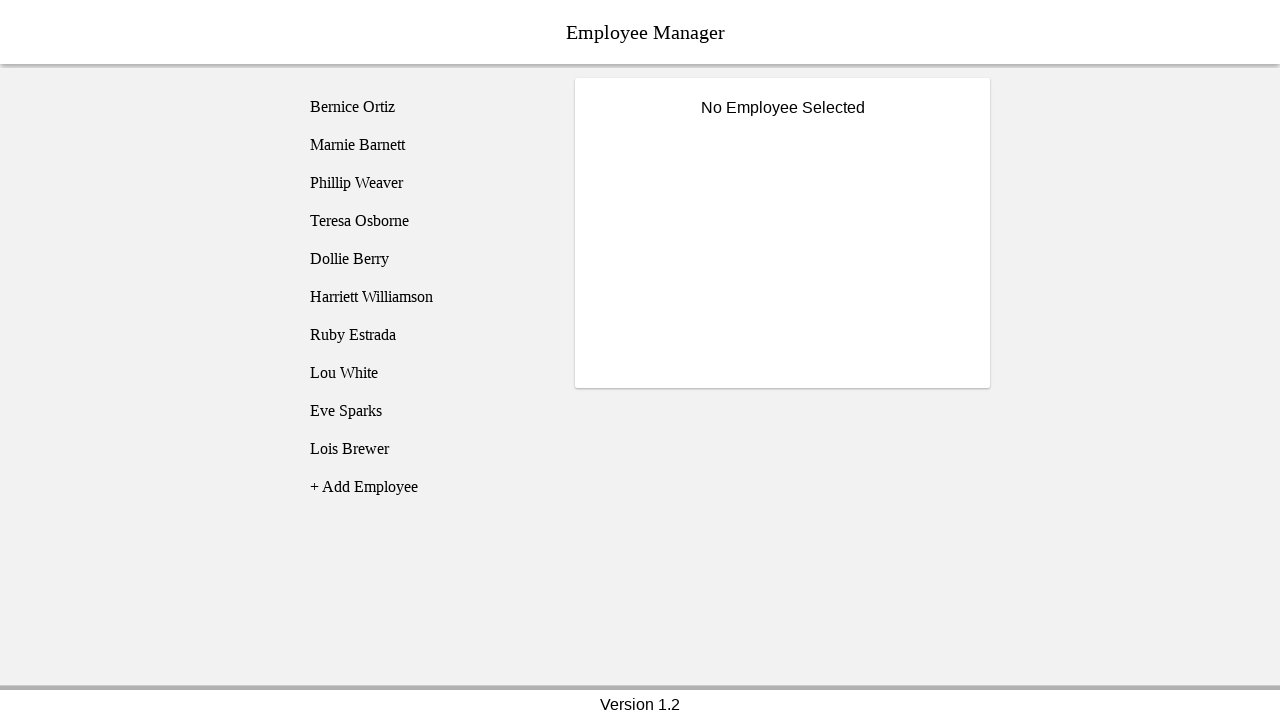

Clicked on first employee (Bernice) at (425, 107) on [name='employee1']
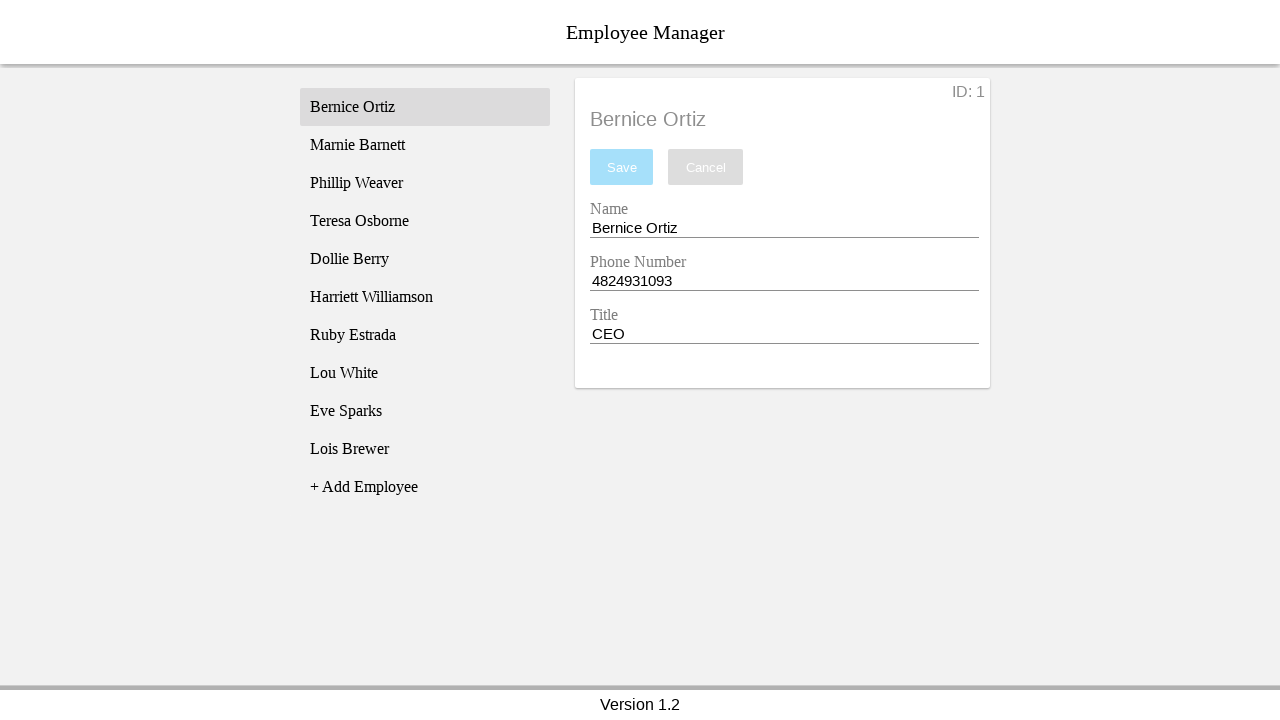

Name entry field became visible
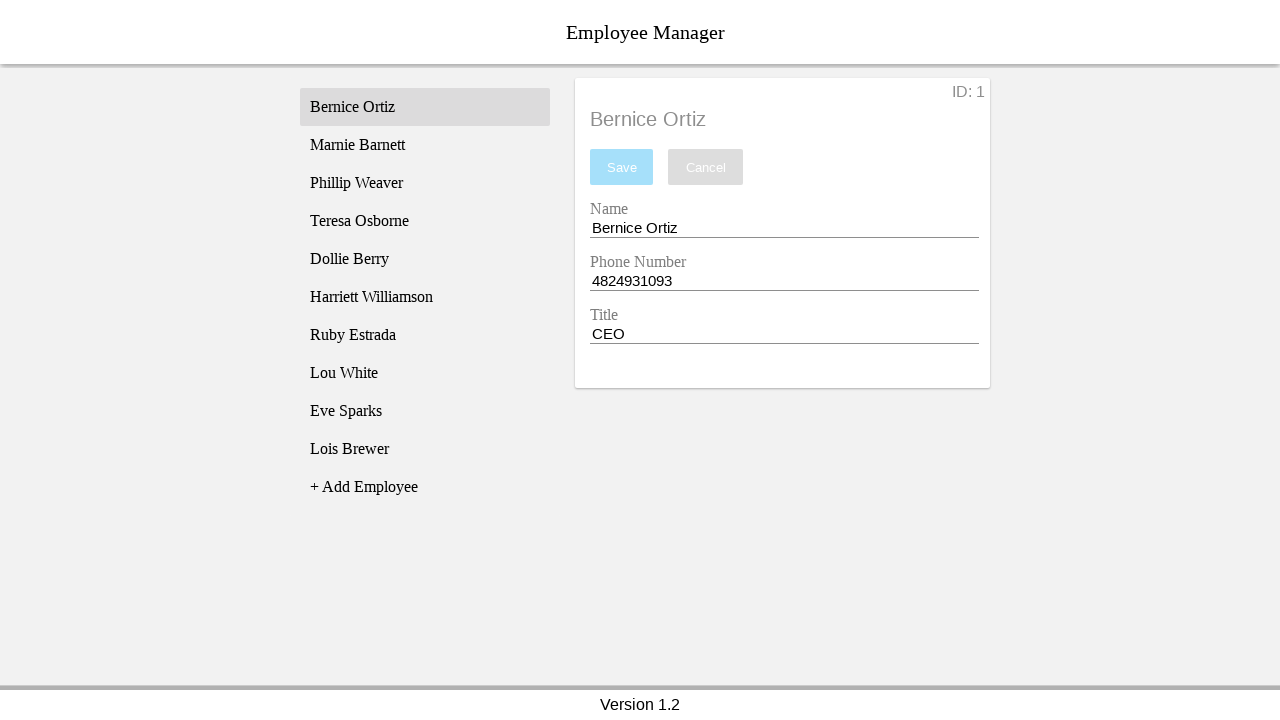

Phone entry field became visible
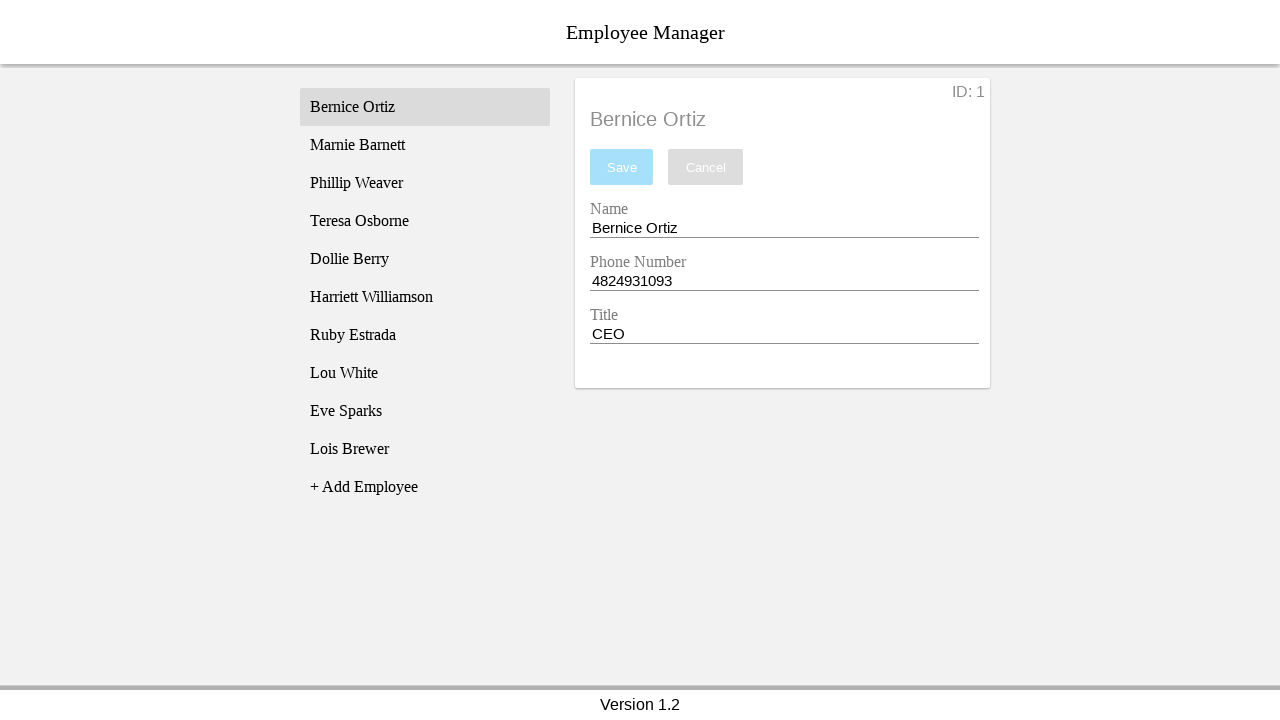

Title entry field became visible
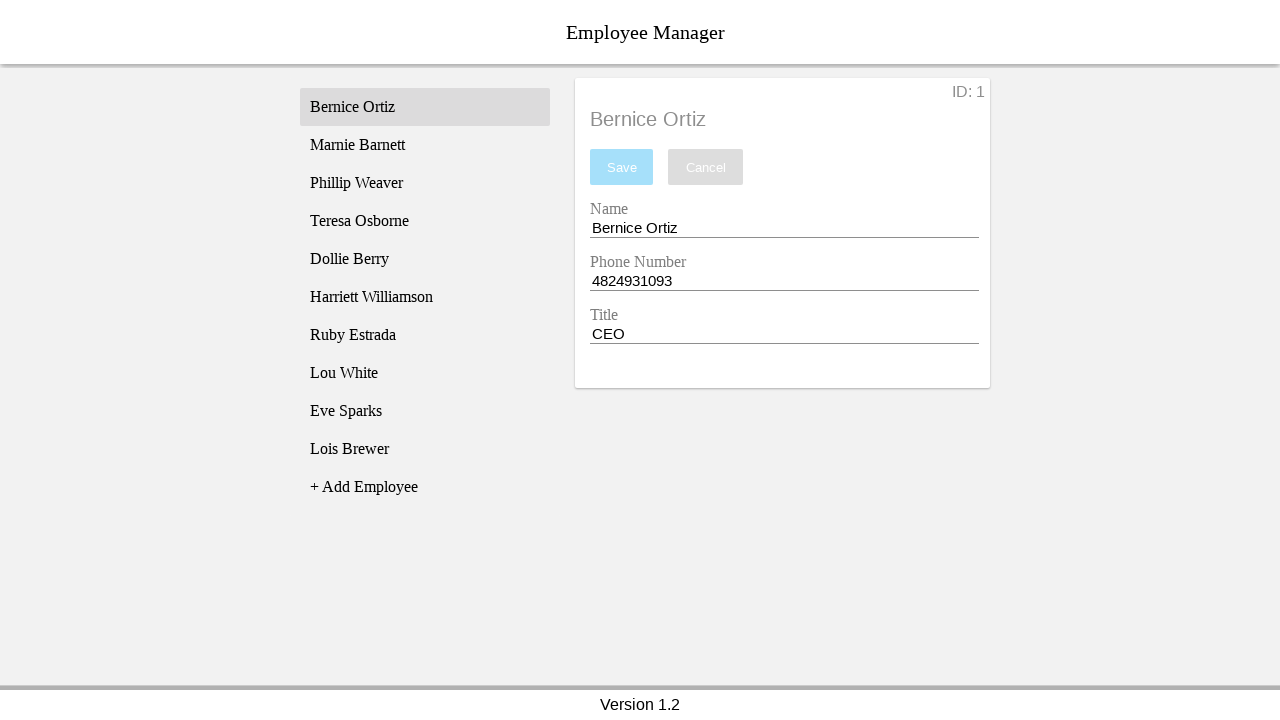

Cleared name entry field on [name='nameEntry']
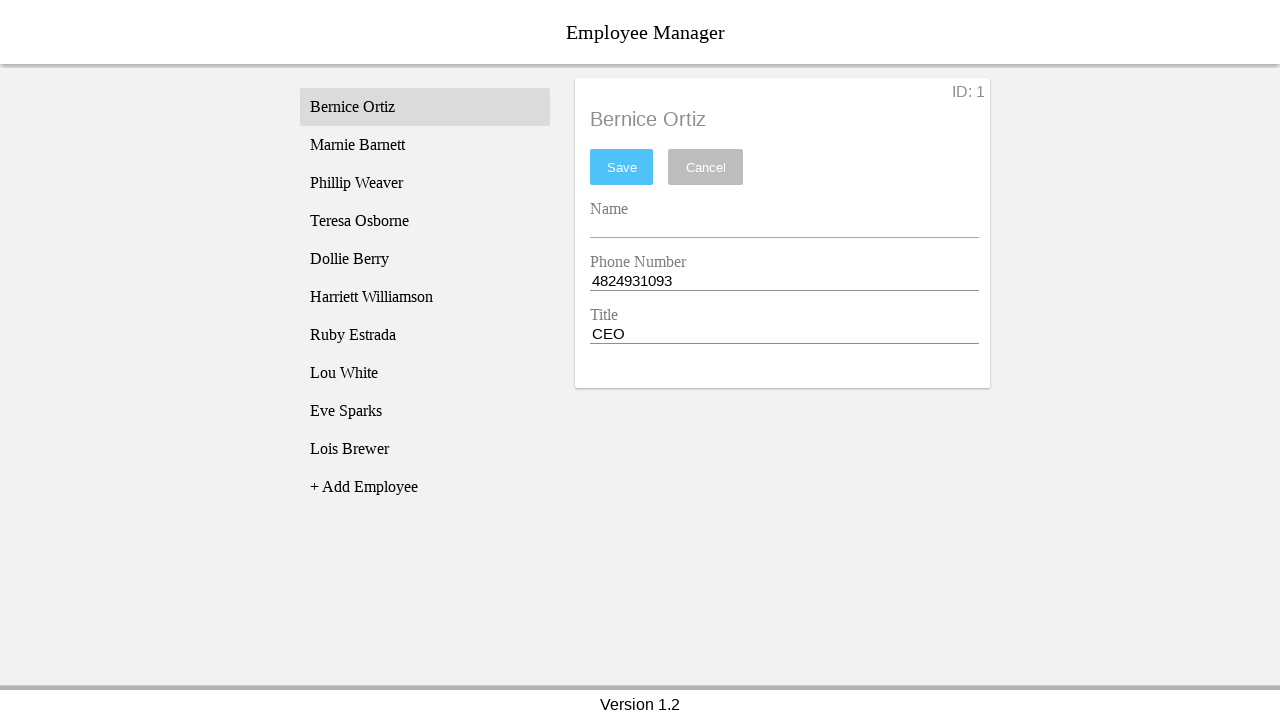

Filled name entry field with 'Test Name Change' on [name='nameEntry']
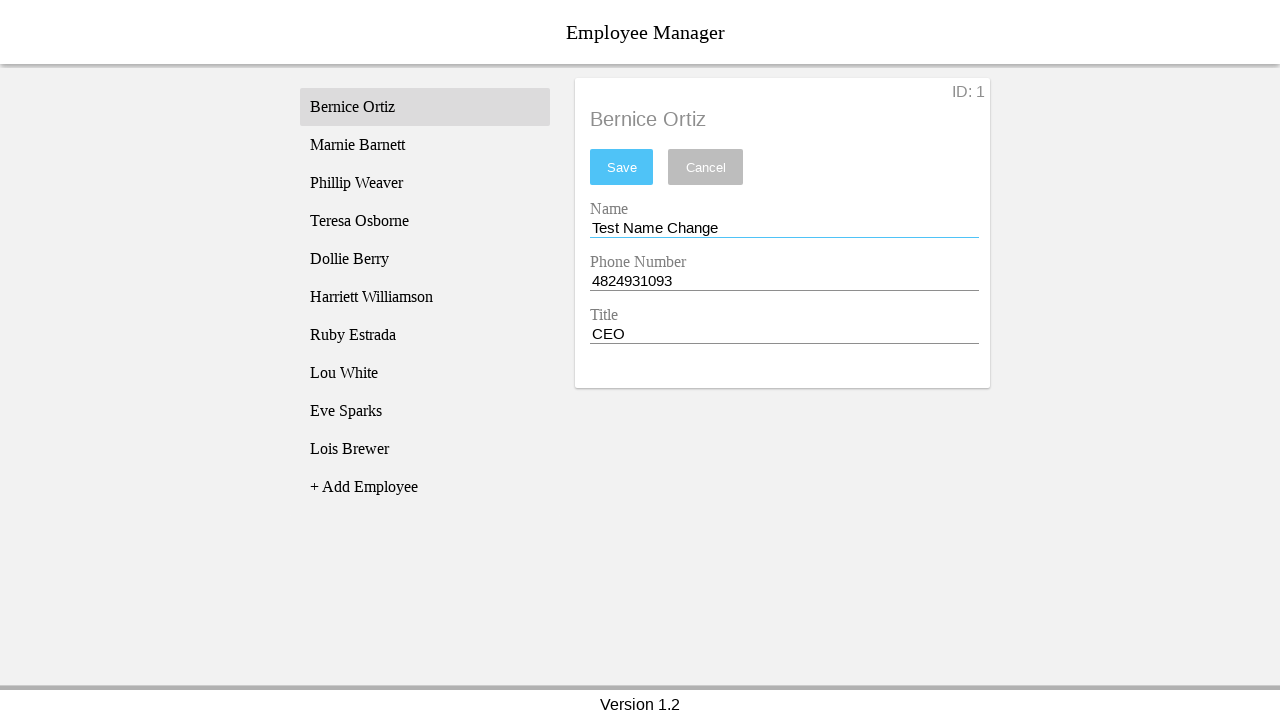

Cleared phone entry field on [name='phoneEntry']
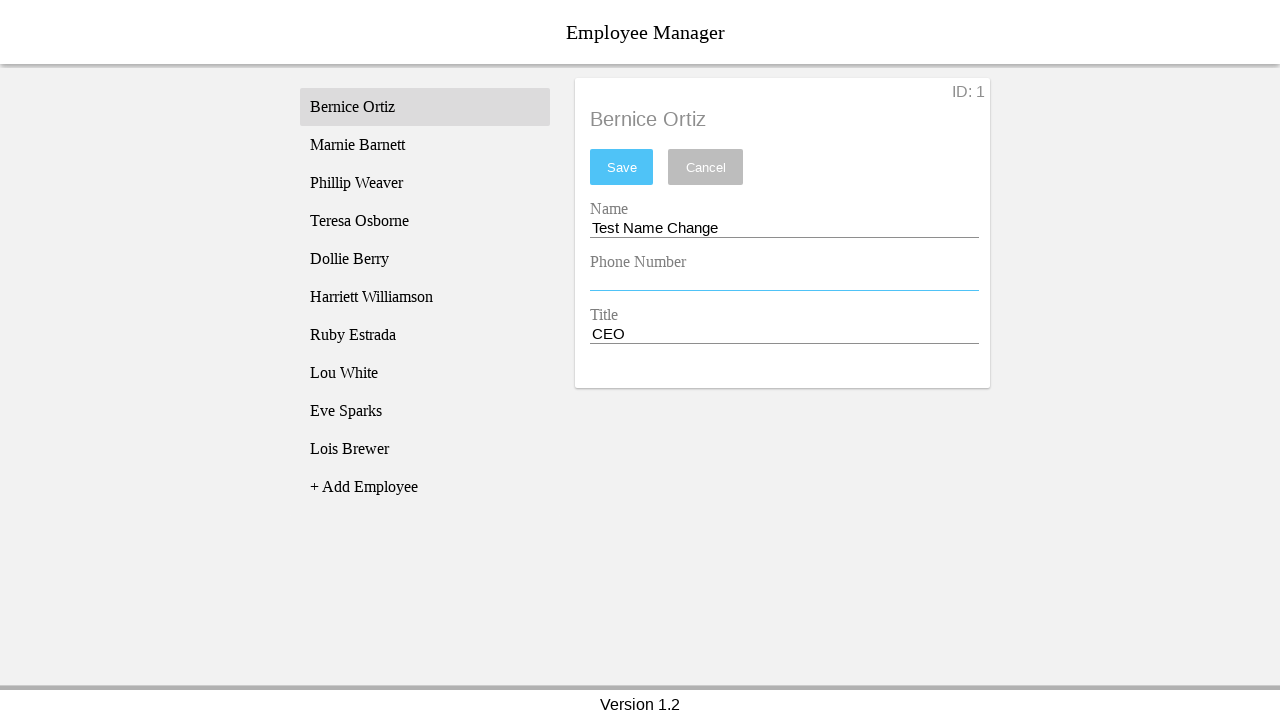

Filled phone entry field with '123456789' on [name='phoneEntry']
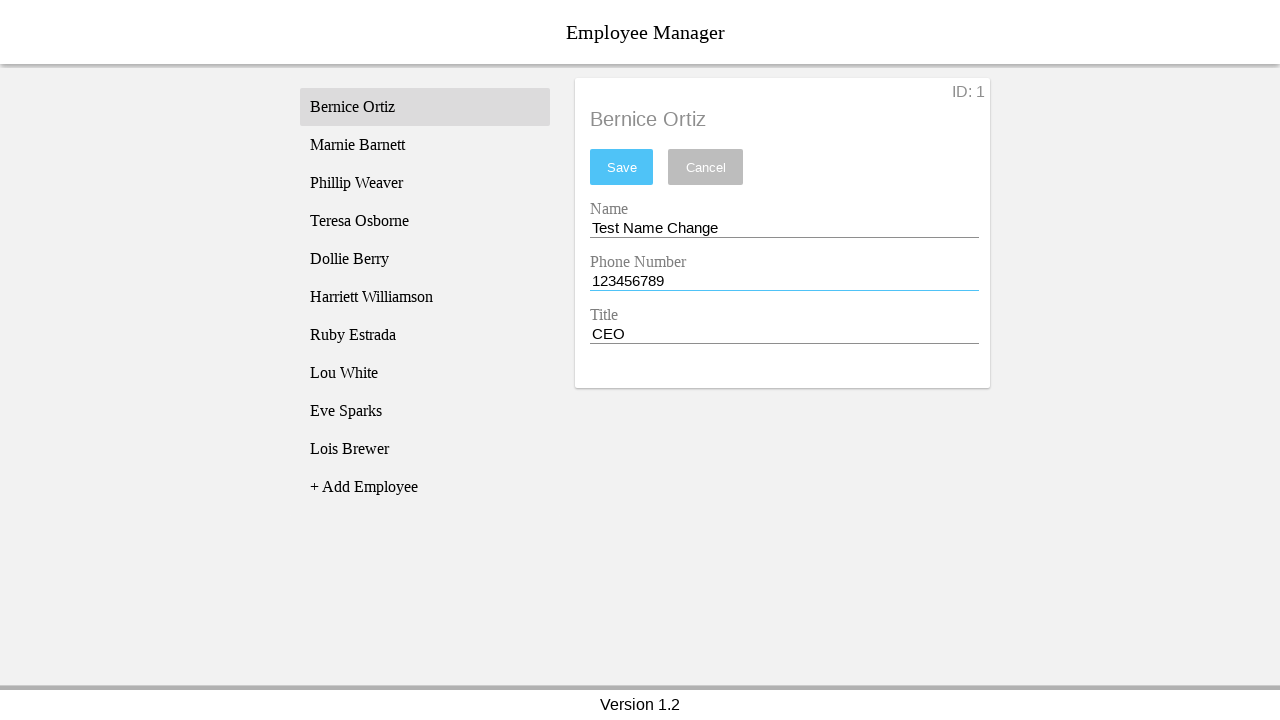

Cleared title entry field on [name='titleEntry']
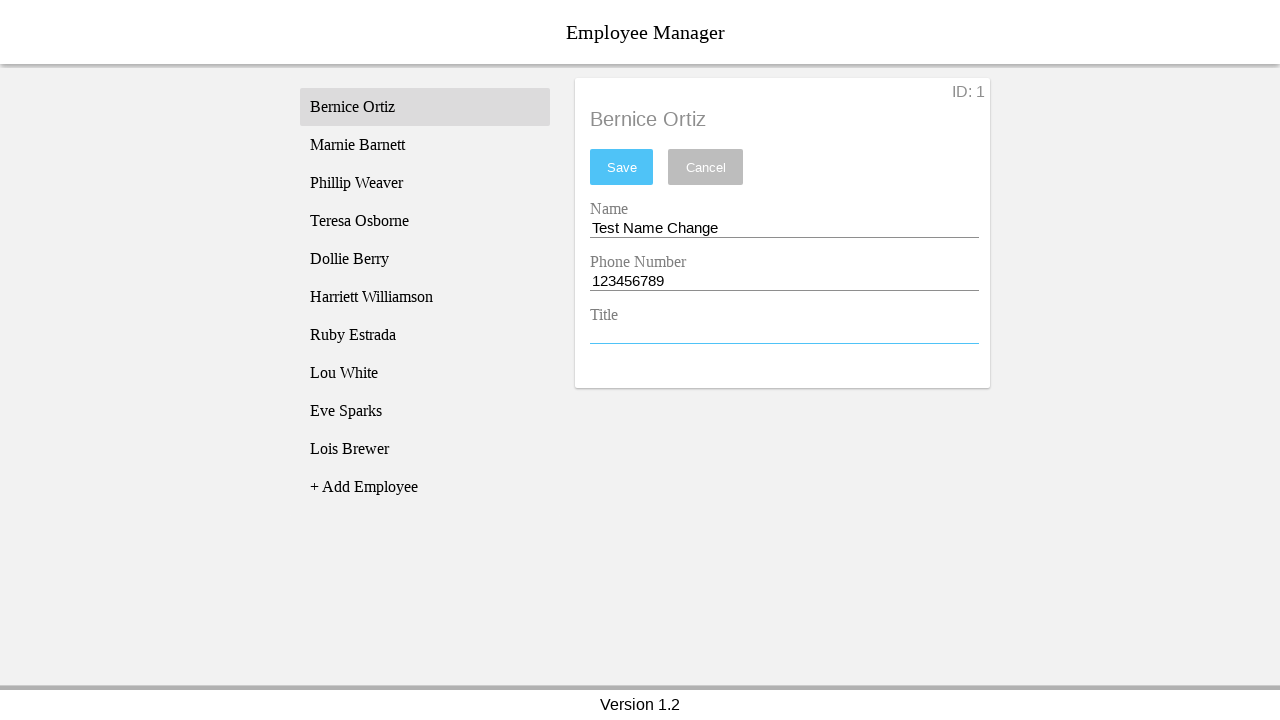

Filled title entry field with 'Test Title Change' on [name='titleEntry']
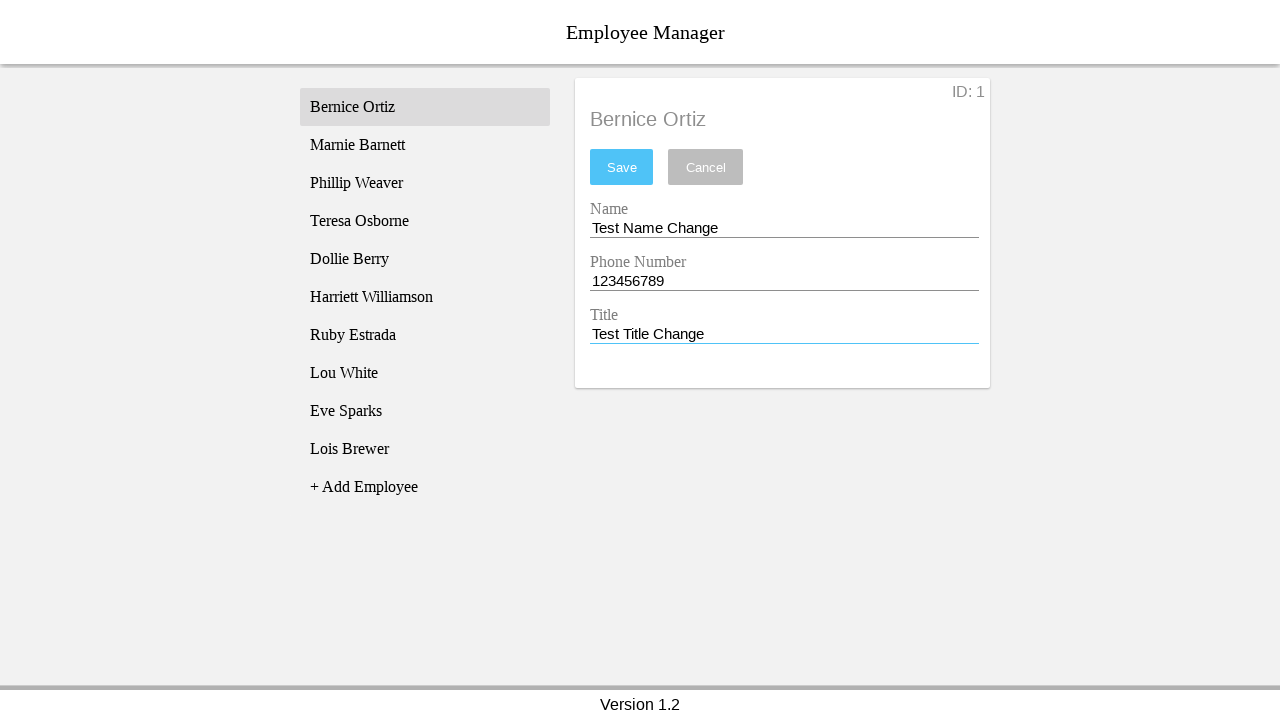

Clicked save button to persist changes at (622, 167) on #saveBtn
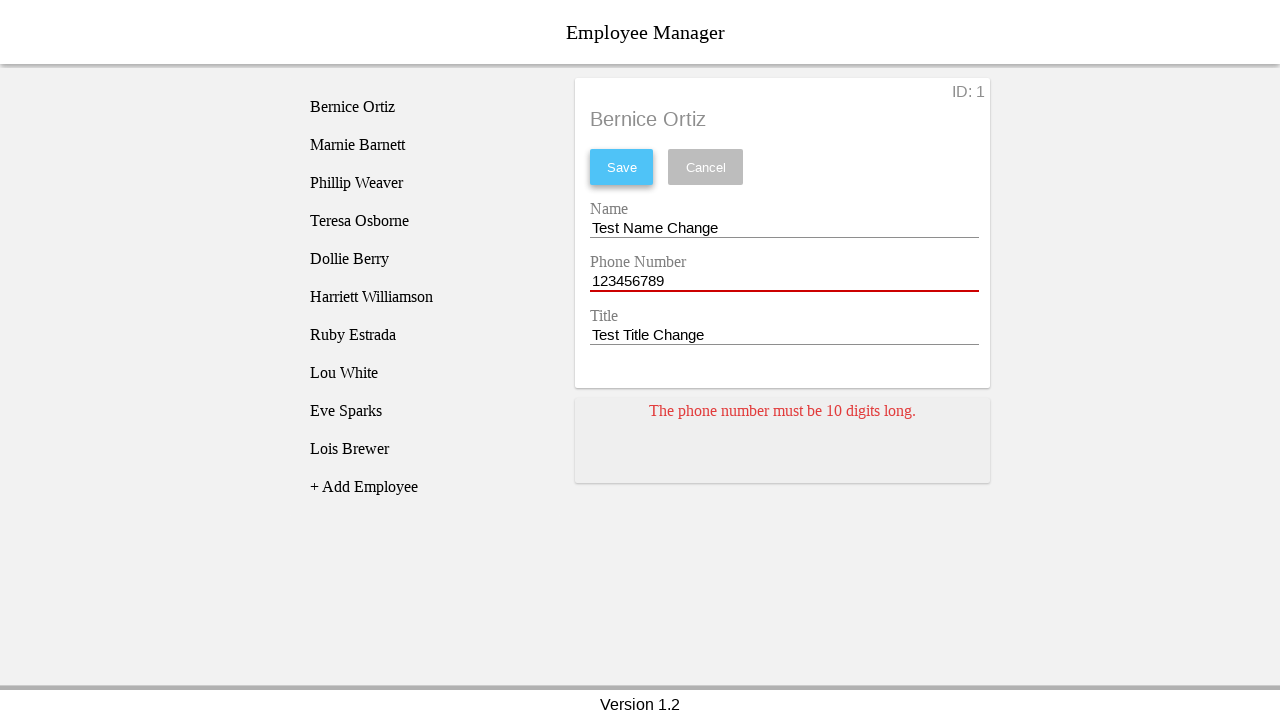

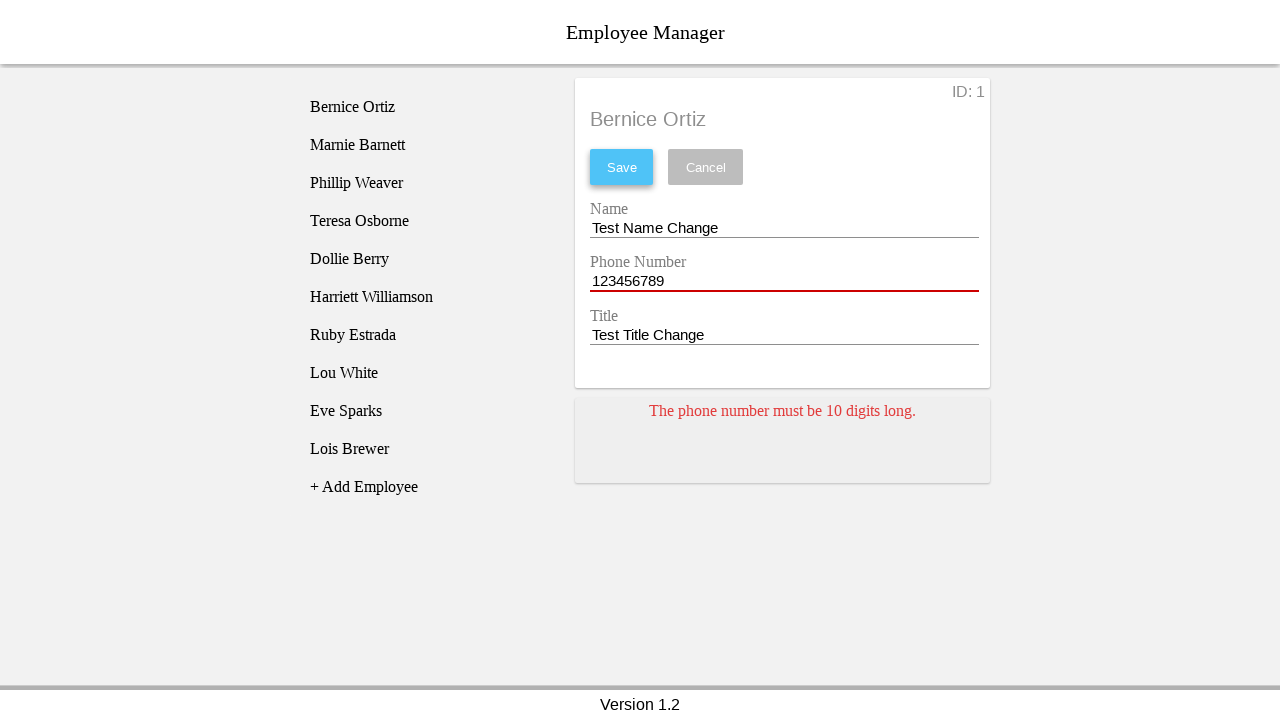